Tests handling of new browser tabs by clicking a link that opens Google in a new tab, verifying the new page title, then filling a form field on the original page

Starting URL: https://automationfc.github.io/basic-form/index.html

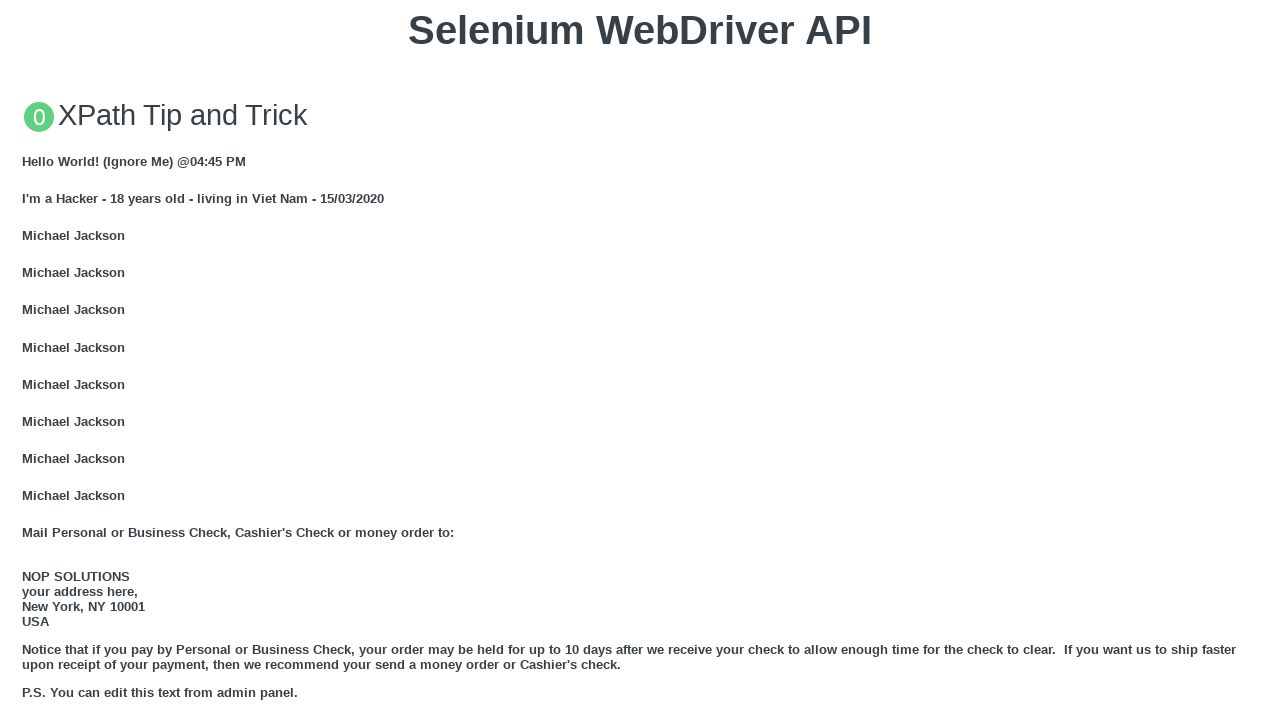

Clicked Google link to open new tab at (56, 360) on xpath=//a[text()='GOOGLE']
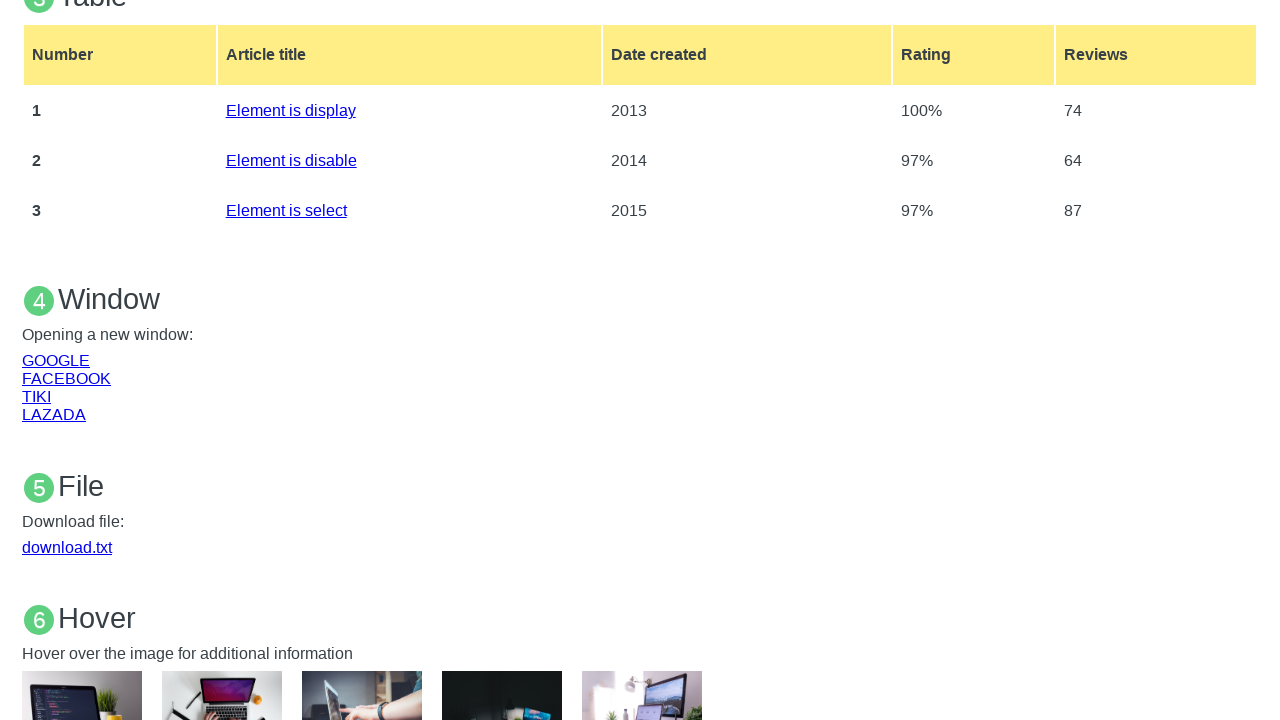

New page opened in new tab
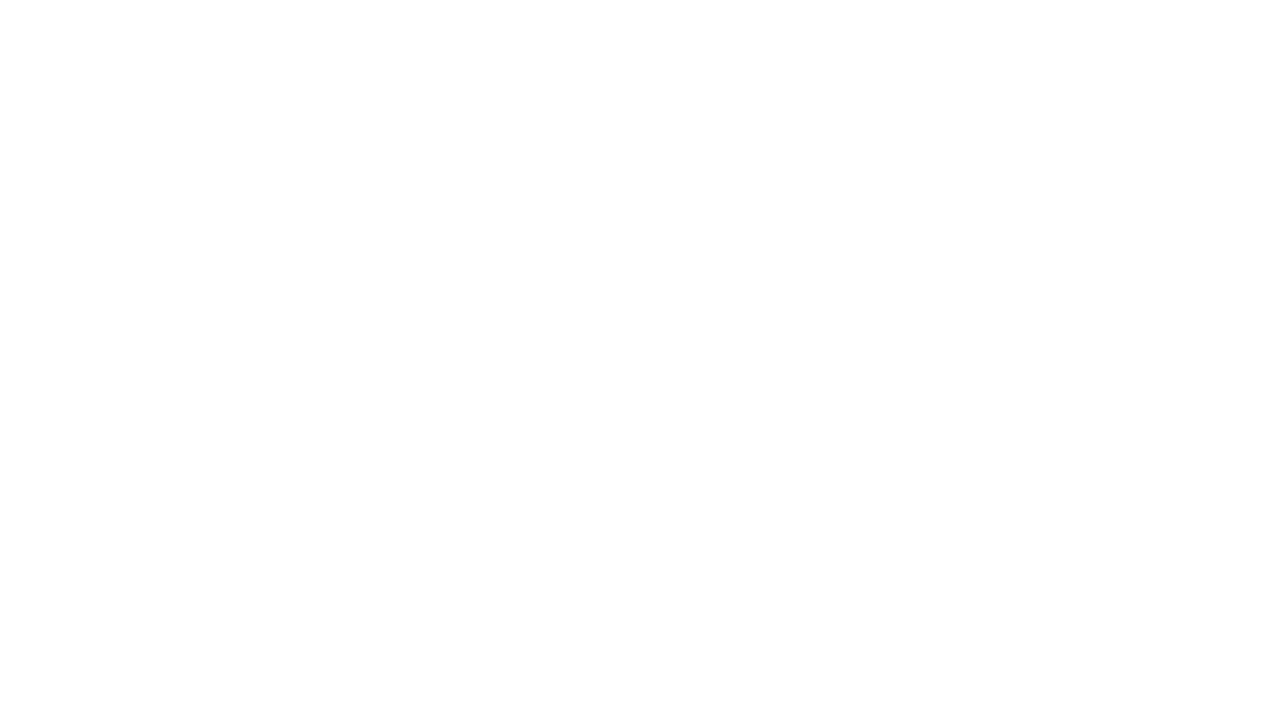

New page finished loading
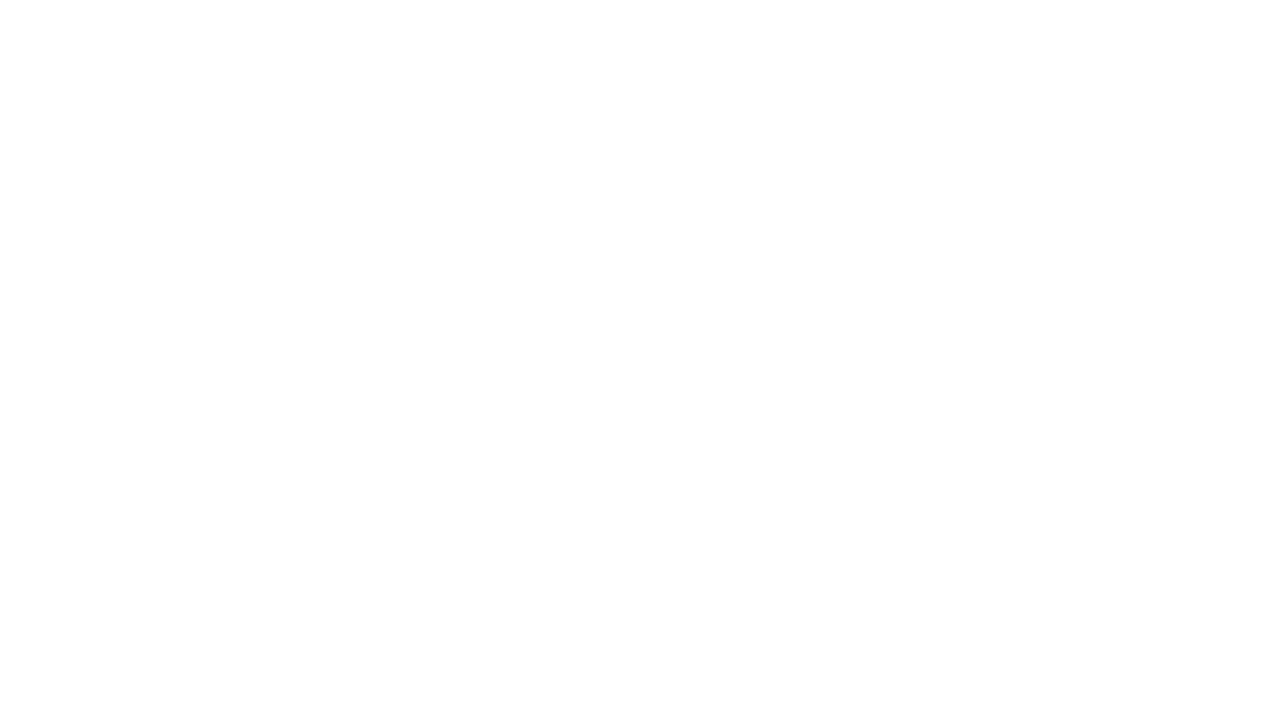

Filled email field with 'kanetran@gmail.com' on original page on #mail
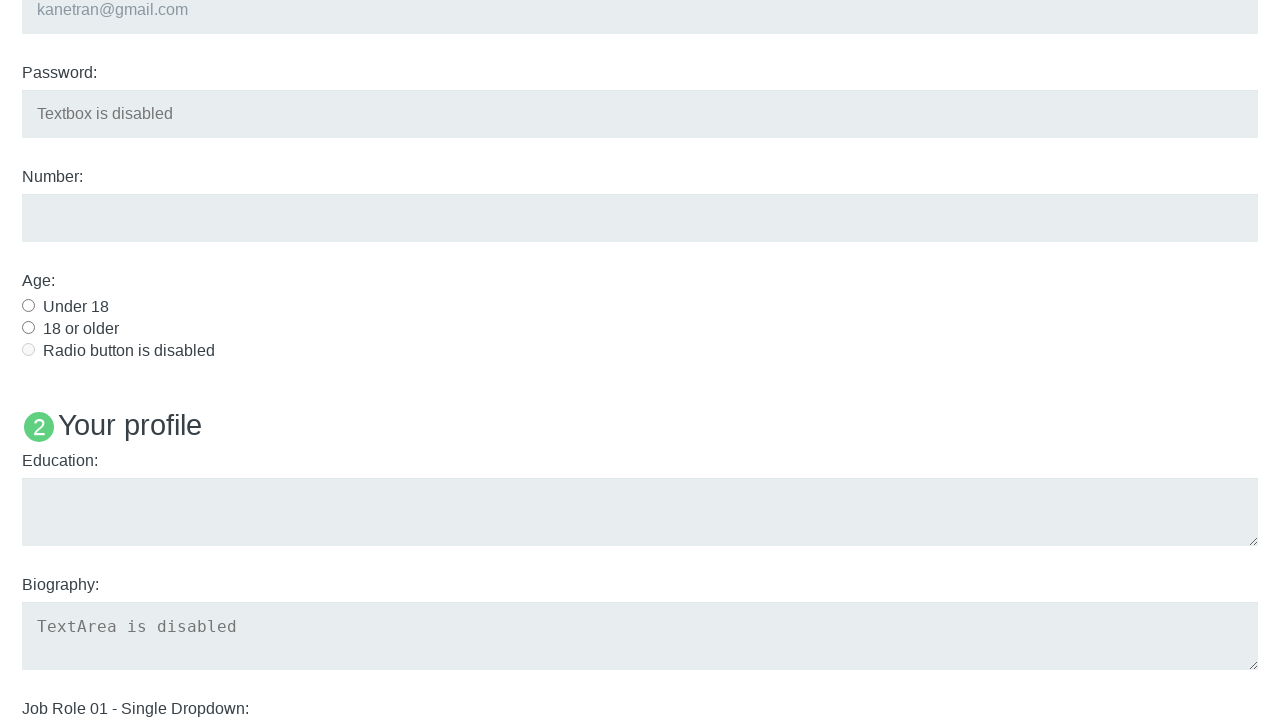

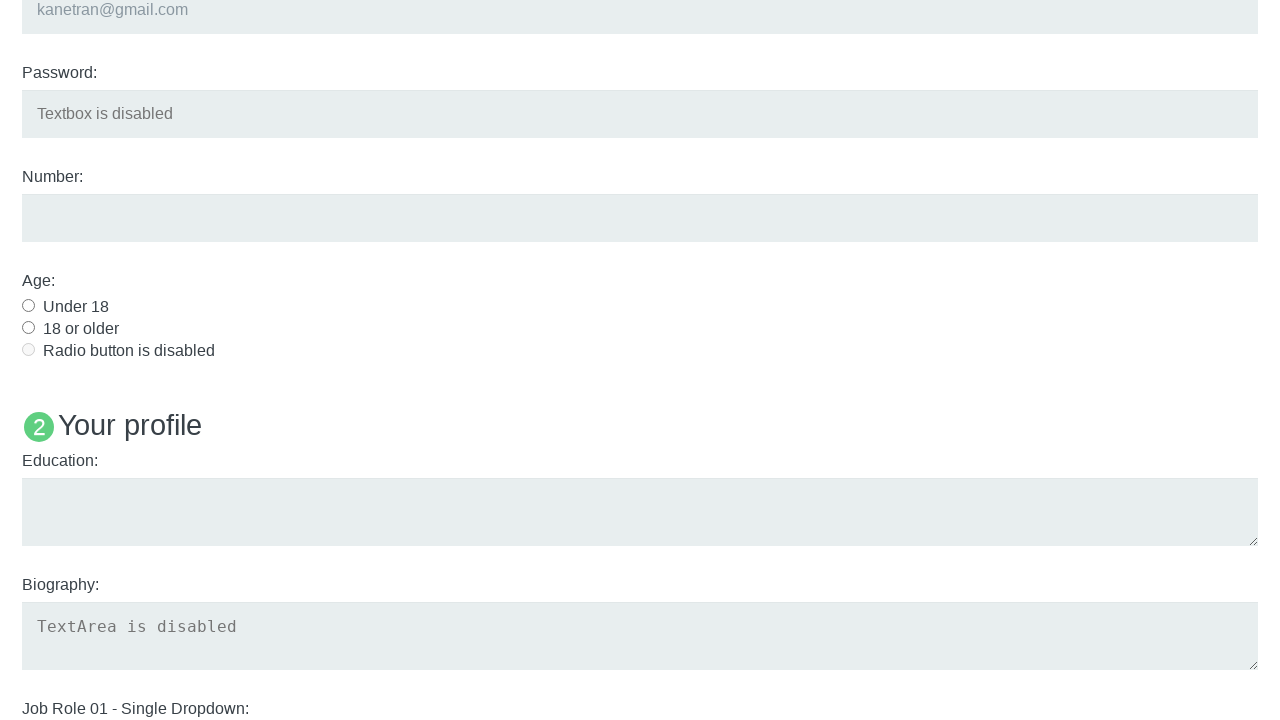